Tests that the "FOR EMPLOYERS" text is correctly displayed after clicking explore companies

Starting URL: https://www.themuse.com/

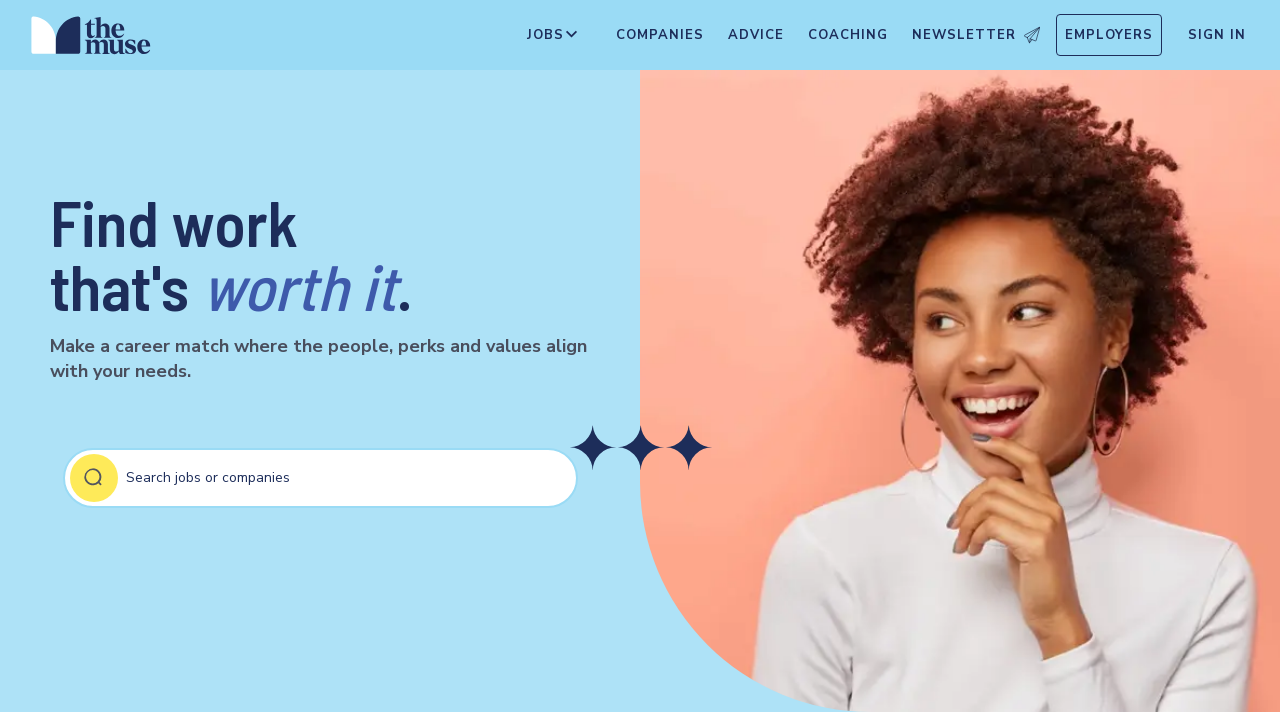

Clicked on 'Companies' link to explore companies at (660, 35) on a:text('Companies')
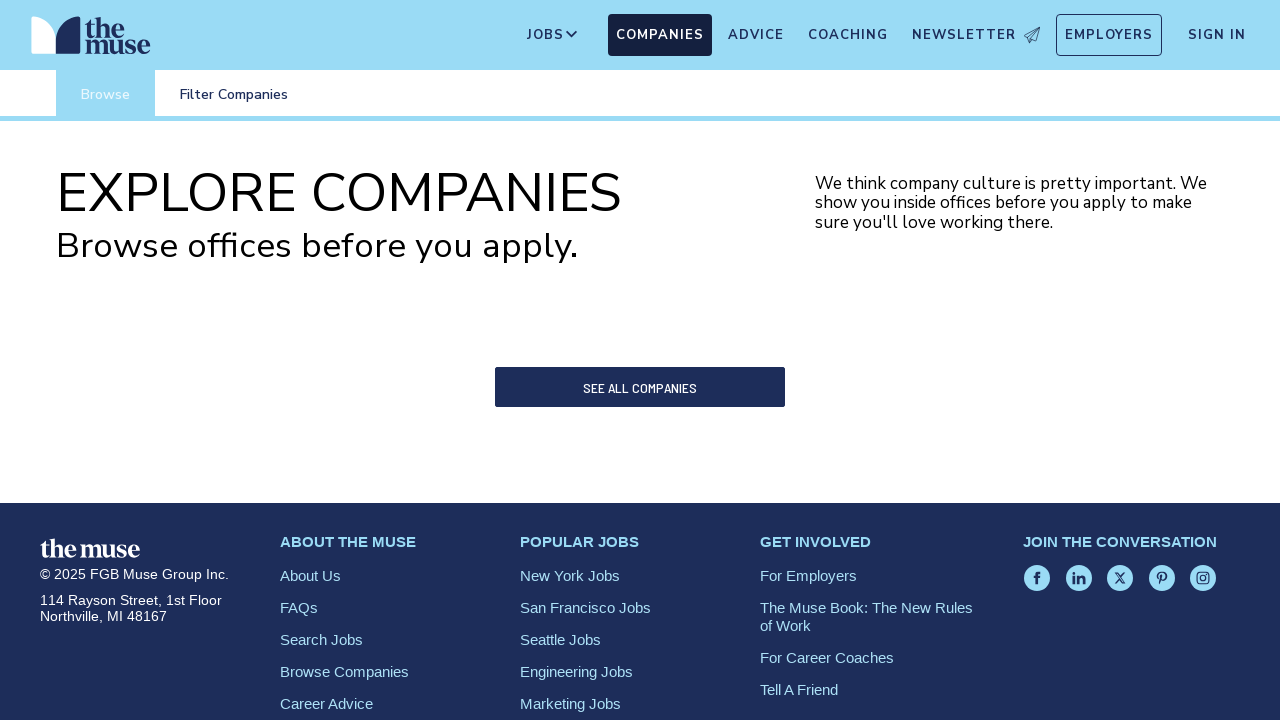

Waited for and found 'FOR EMPLOYERS' link text
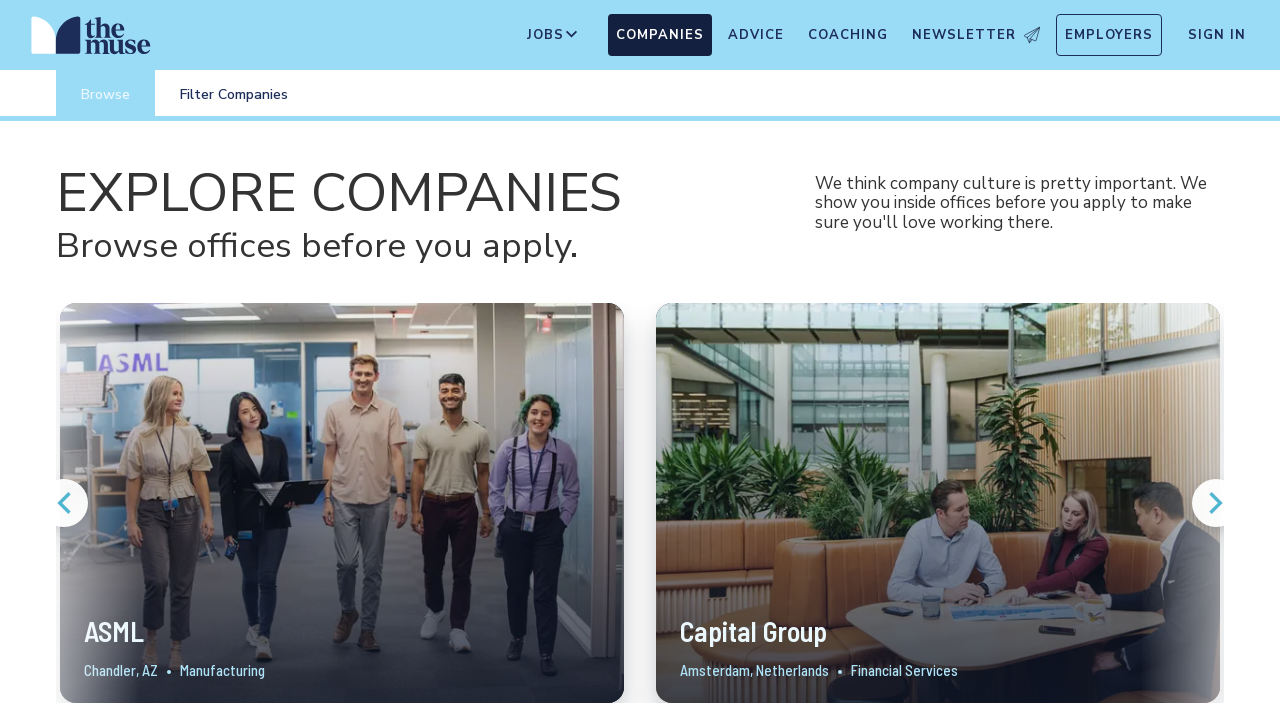

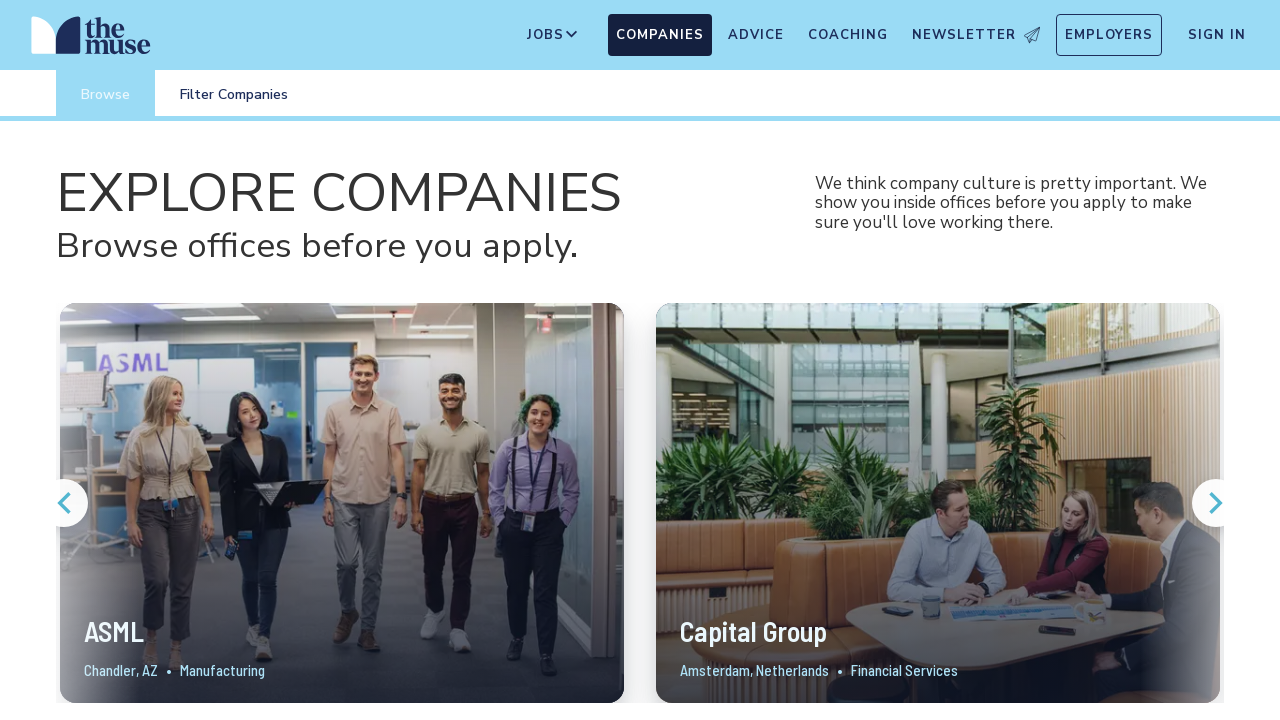